Tests dynamic content loading by clicking a Start button and waiting for "Hello World!" text using a custom wait helper

Starting URL: https://the-internet.herokuapp.com/dynamic_loading/1

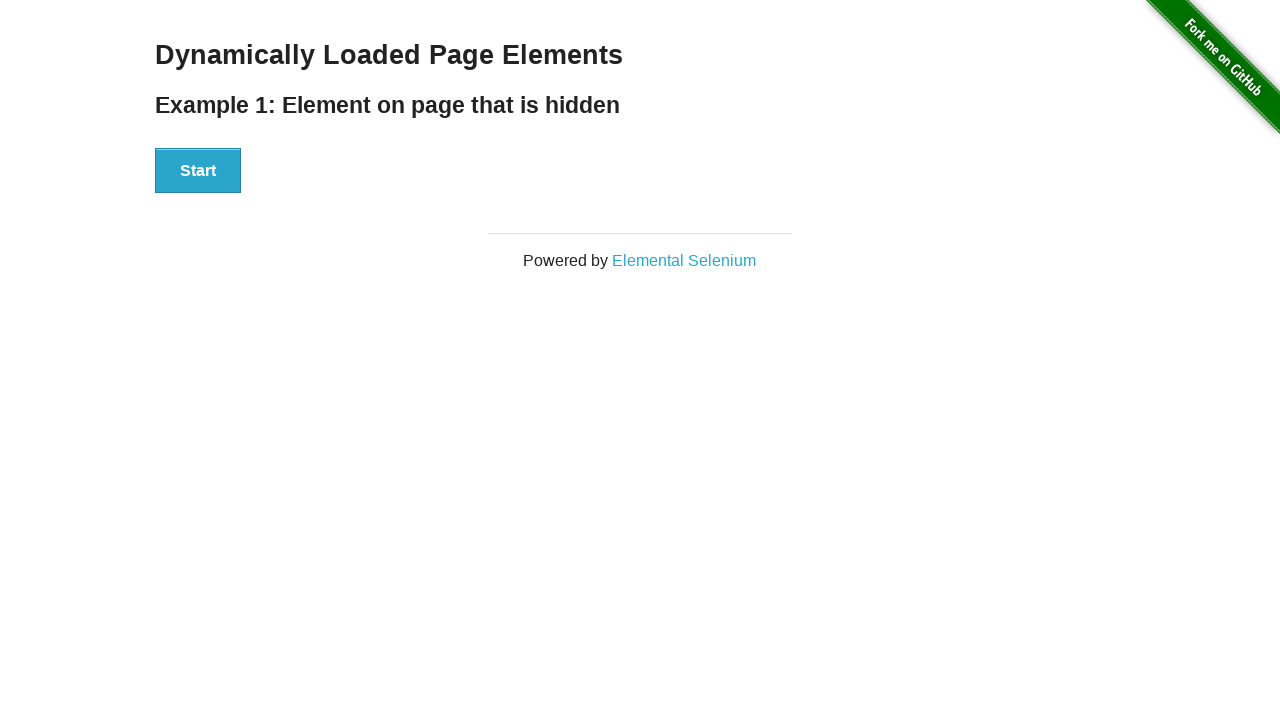

Clicked the Start button to initiate dynamic content loading at (198, 171) on xpath=//button
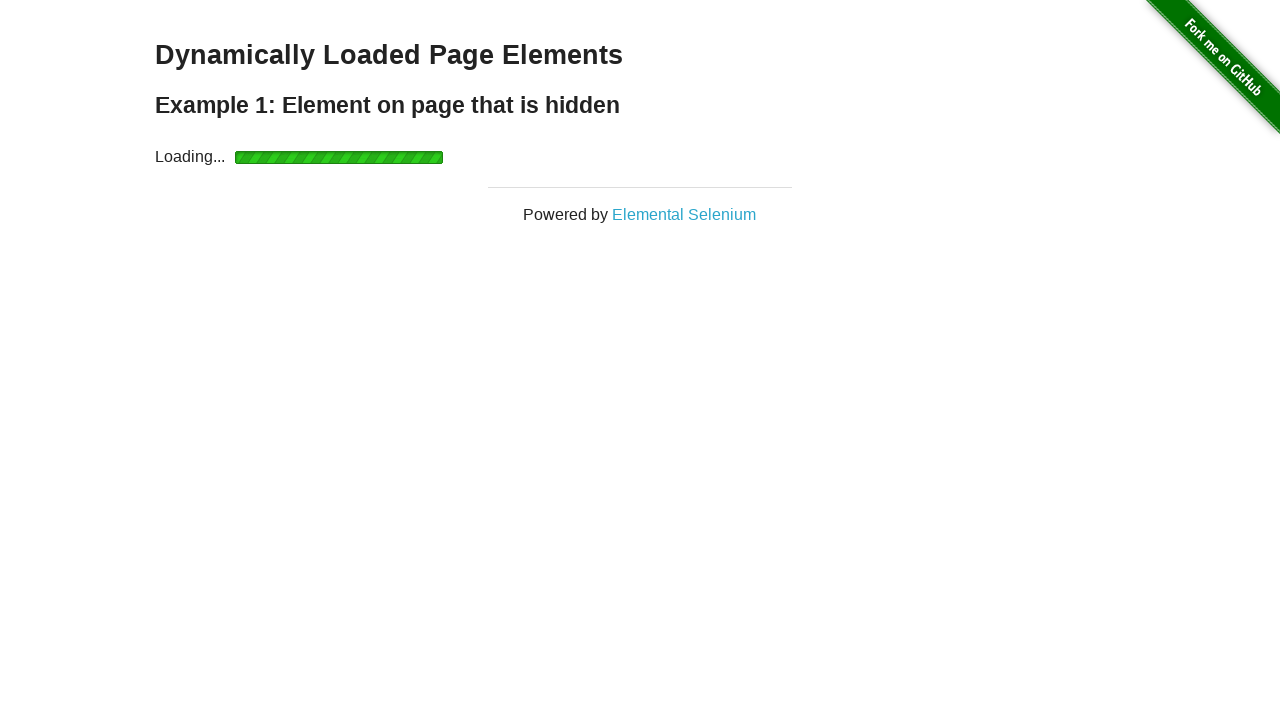

Waited for 'Hello World!' text to become visible
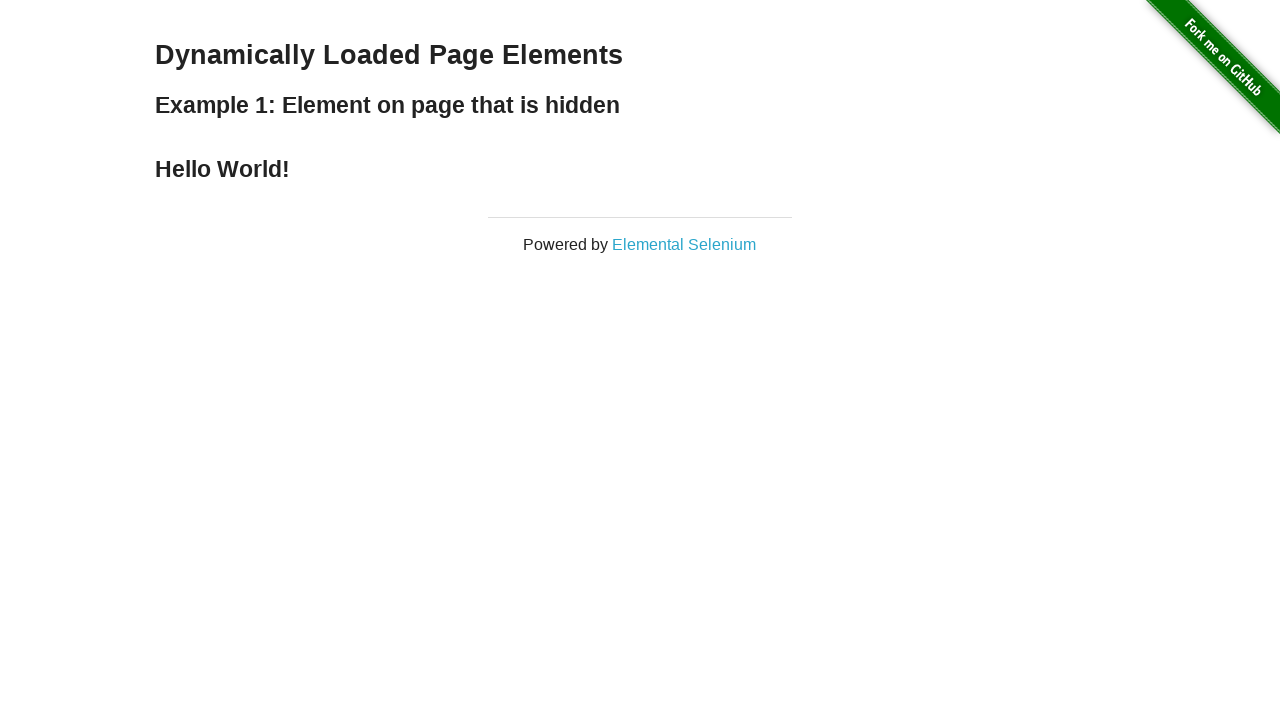

Located the Hello World text element
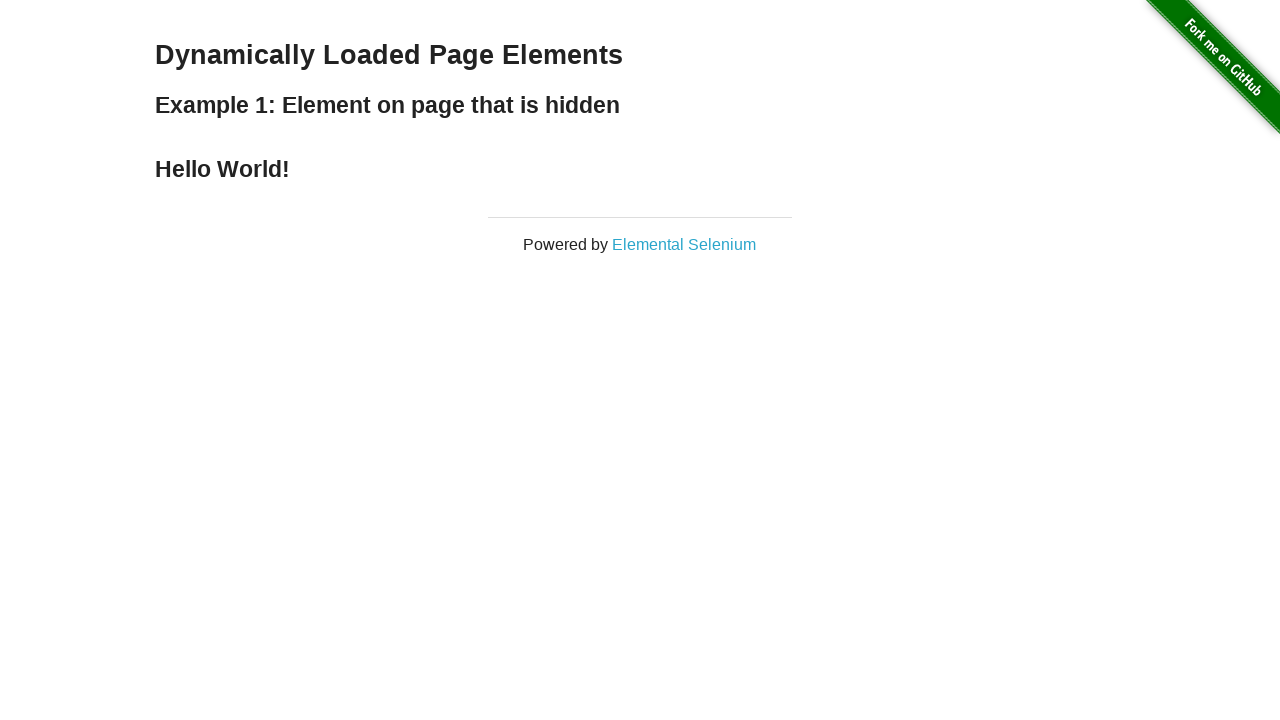

Verified that the text content equals 'Hello World!'
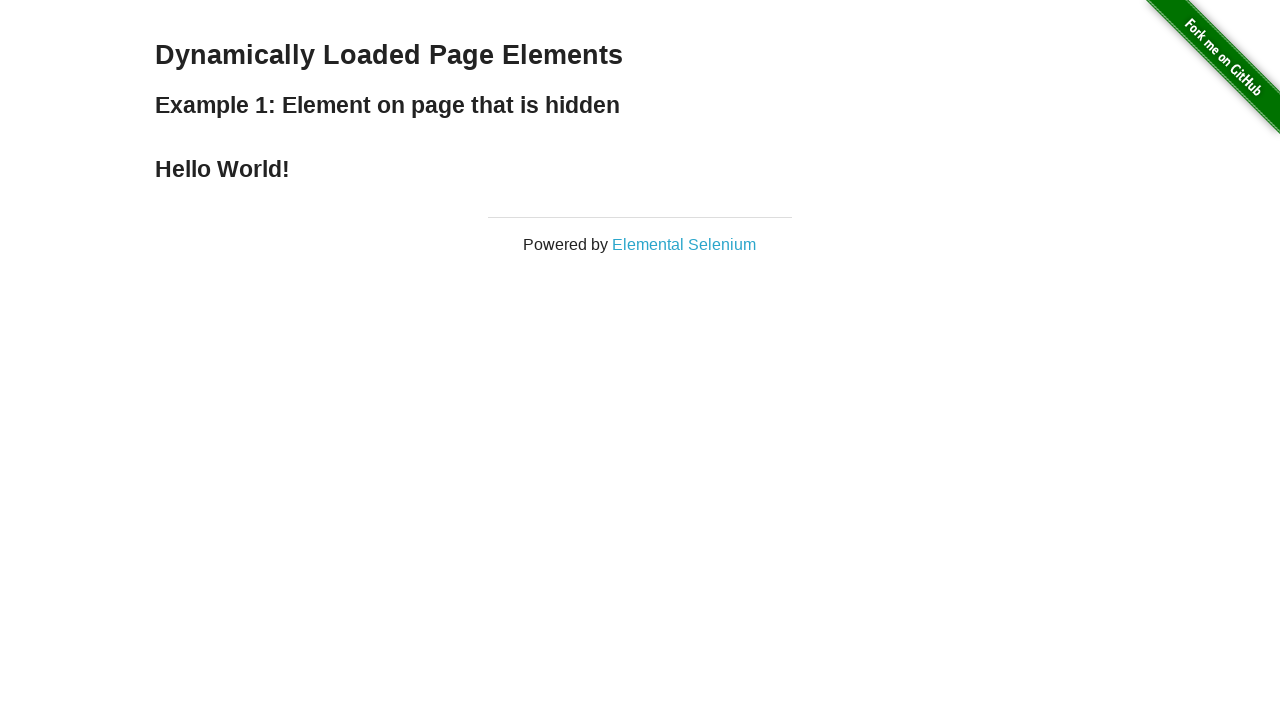

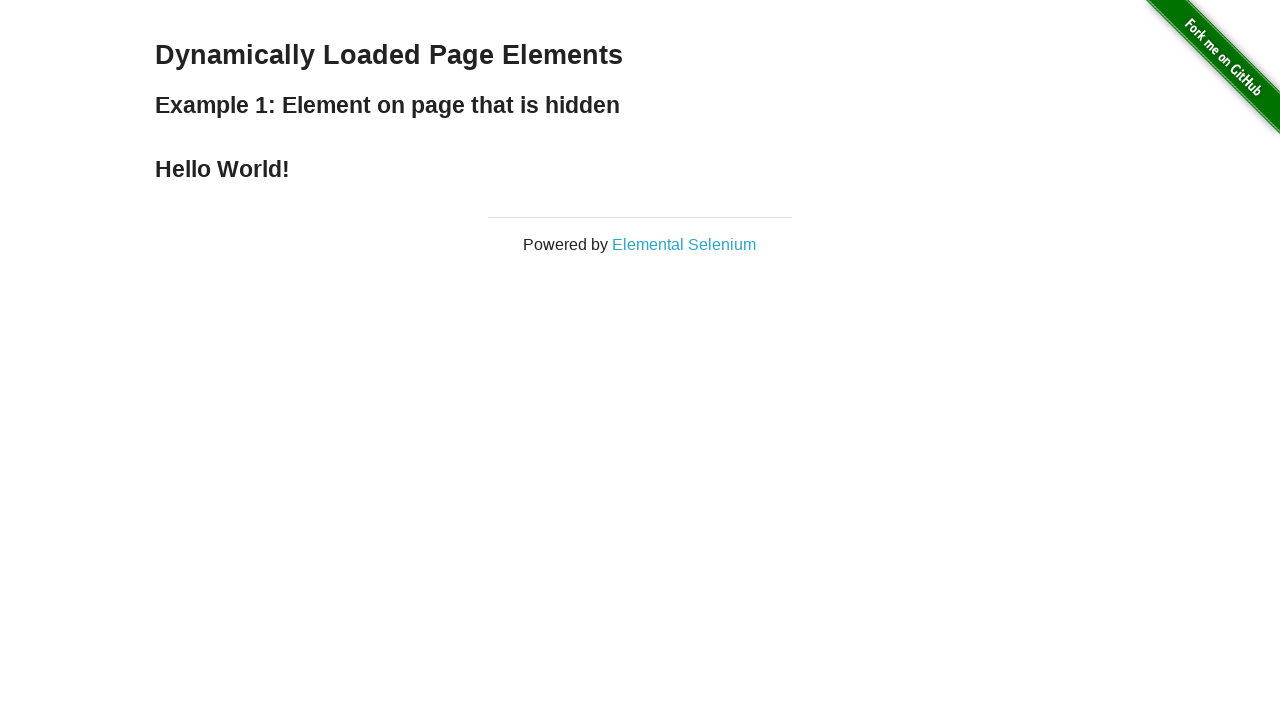